Tests hover functionality by moving the mouse over an avatar image and verifying that the caption becomes visible.

Starting URL: http://the-internet.herokuapp.com/hovers

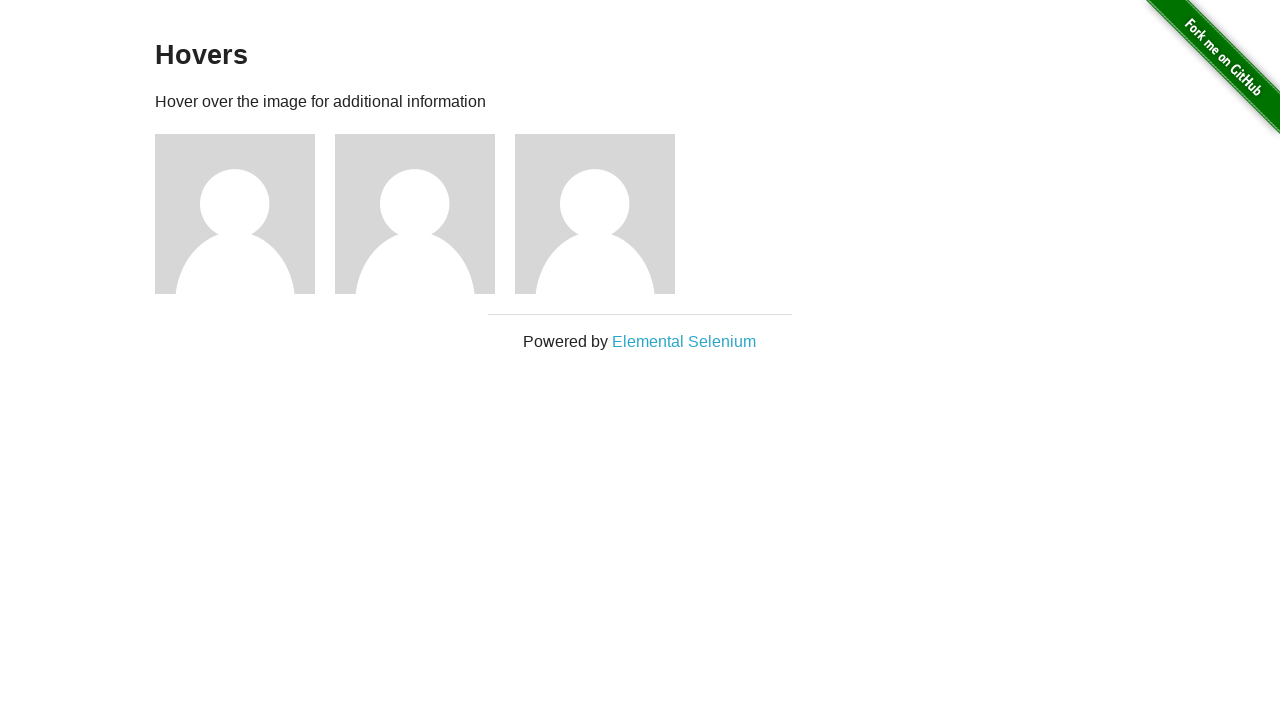

Located the first avatar figure element
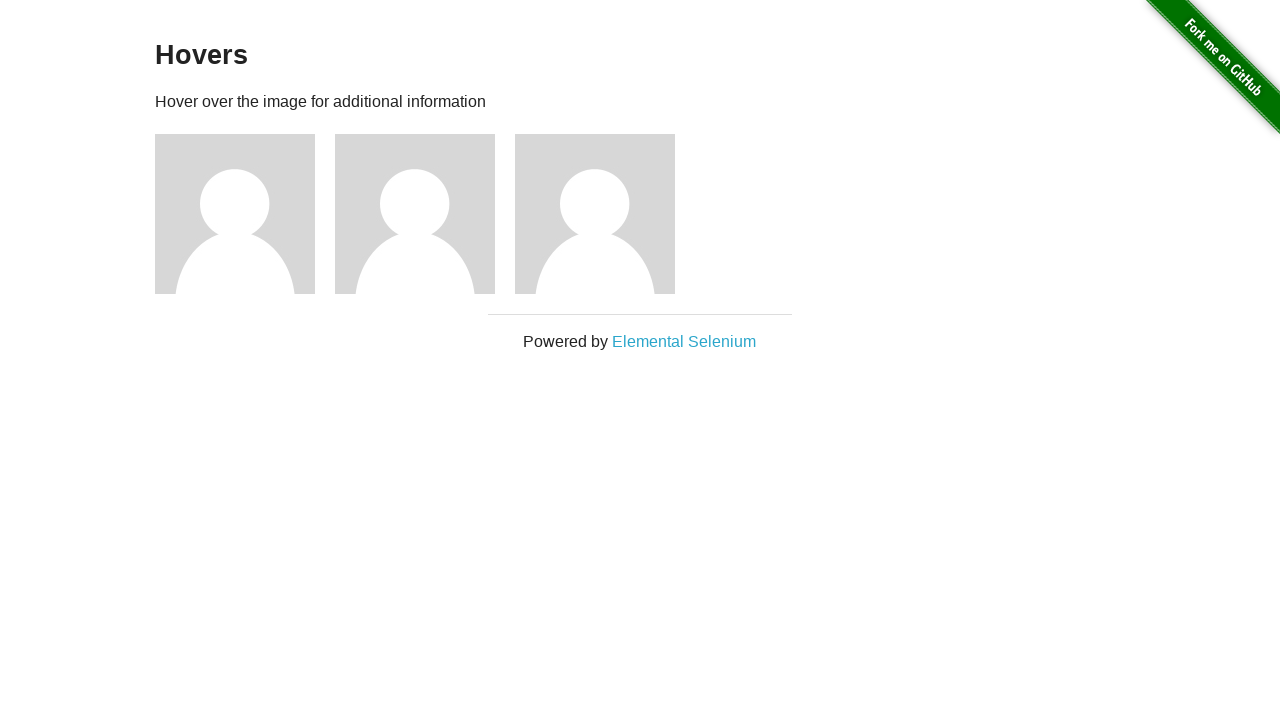

Hovered over the avatar image at (245, 214) on .figure >> nth=0
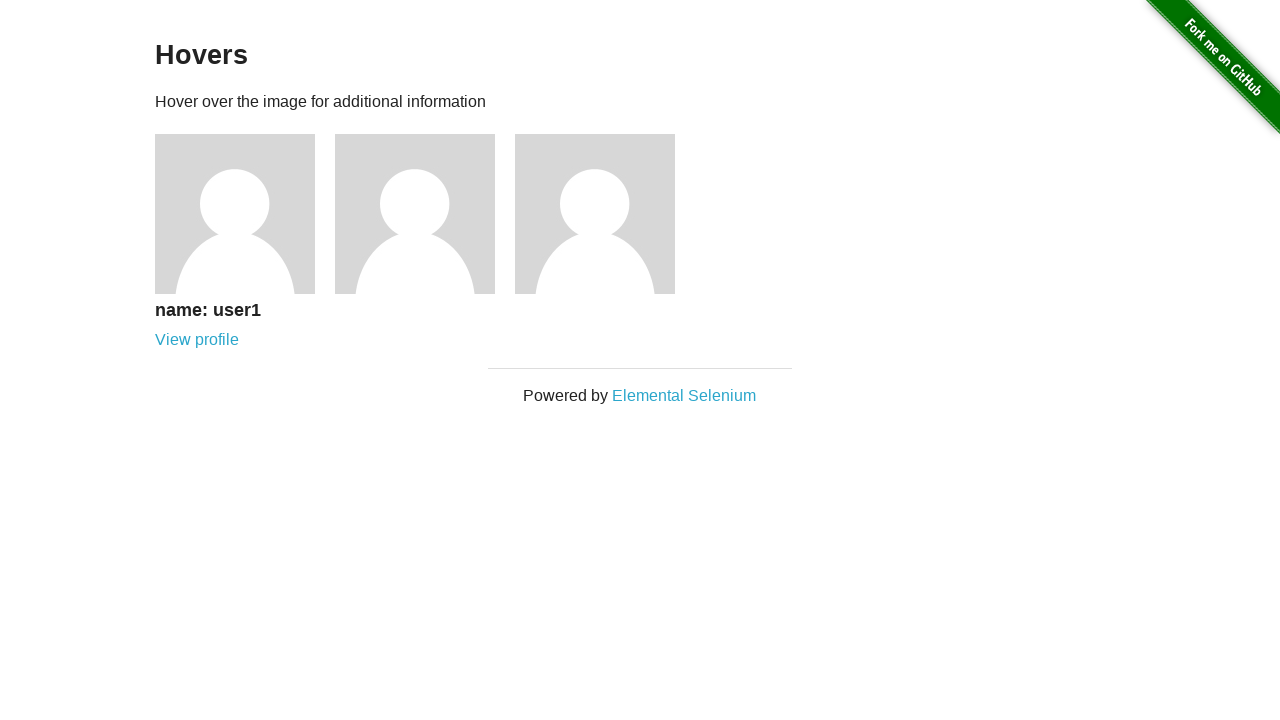

Located the caption element
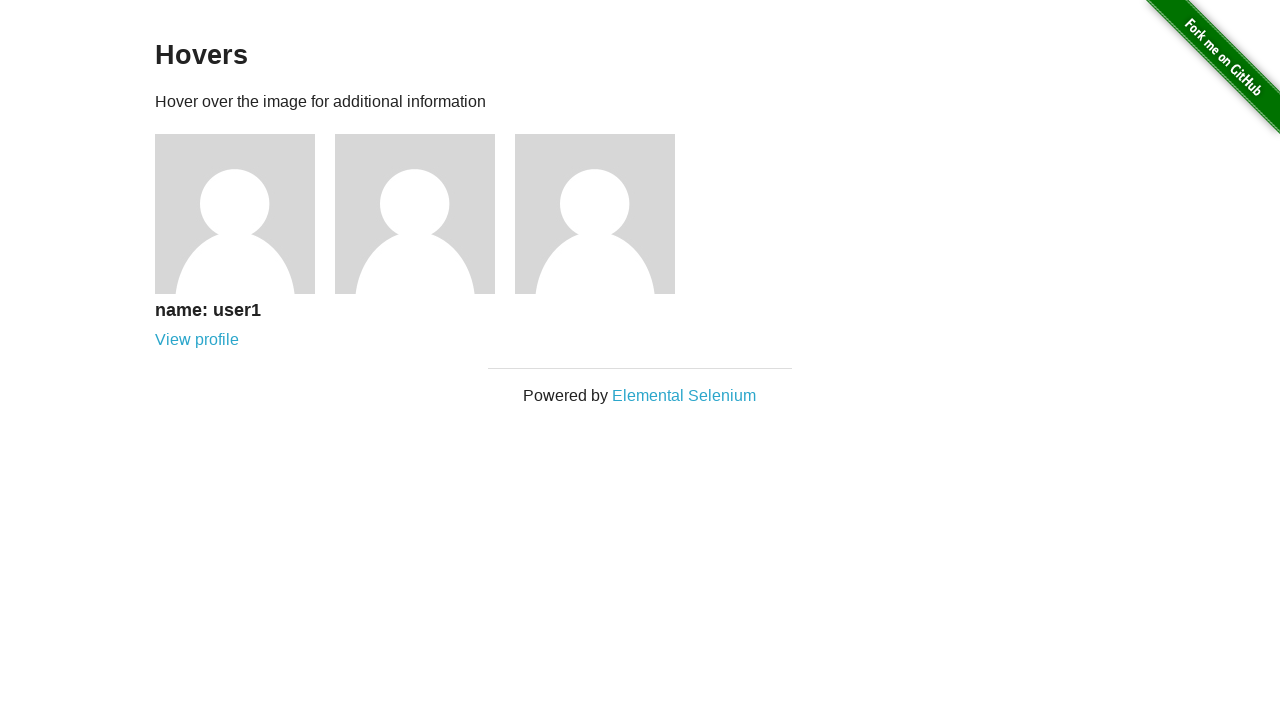

Verified that caption is visible after hover
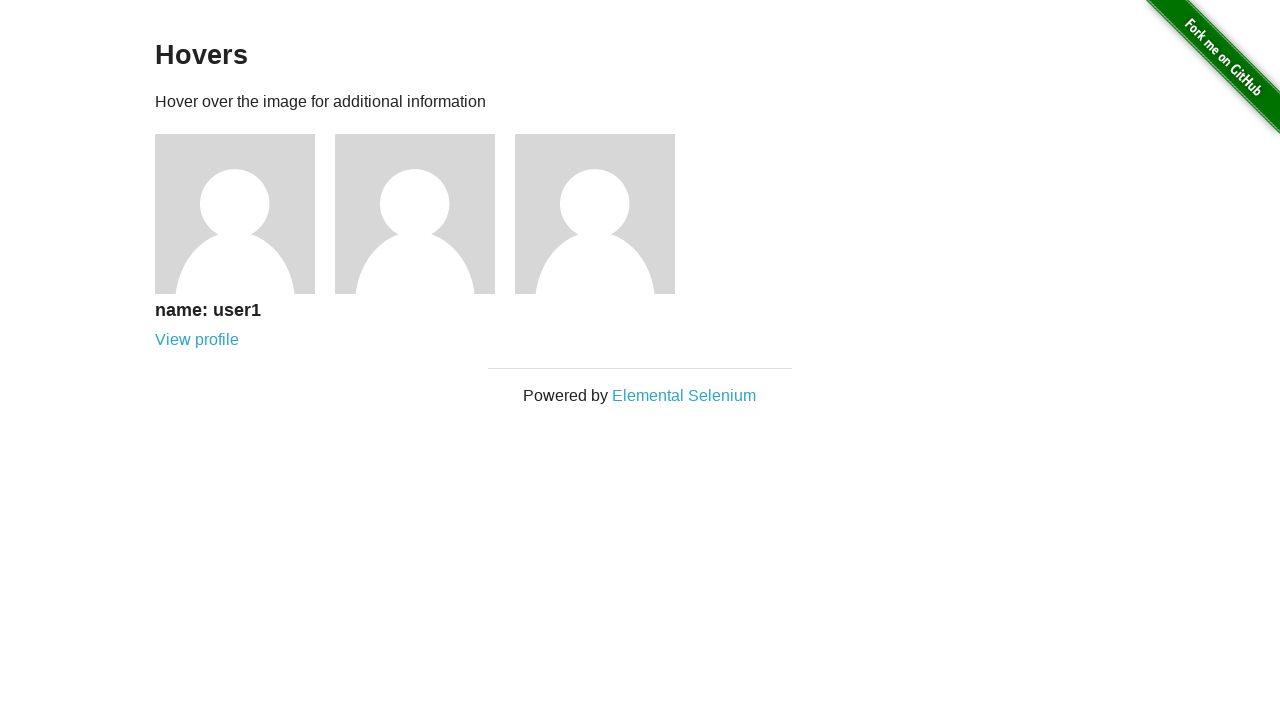

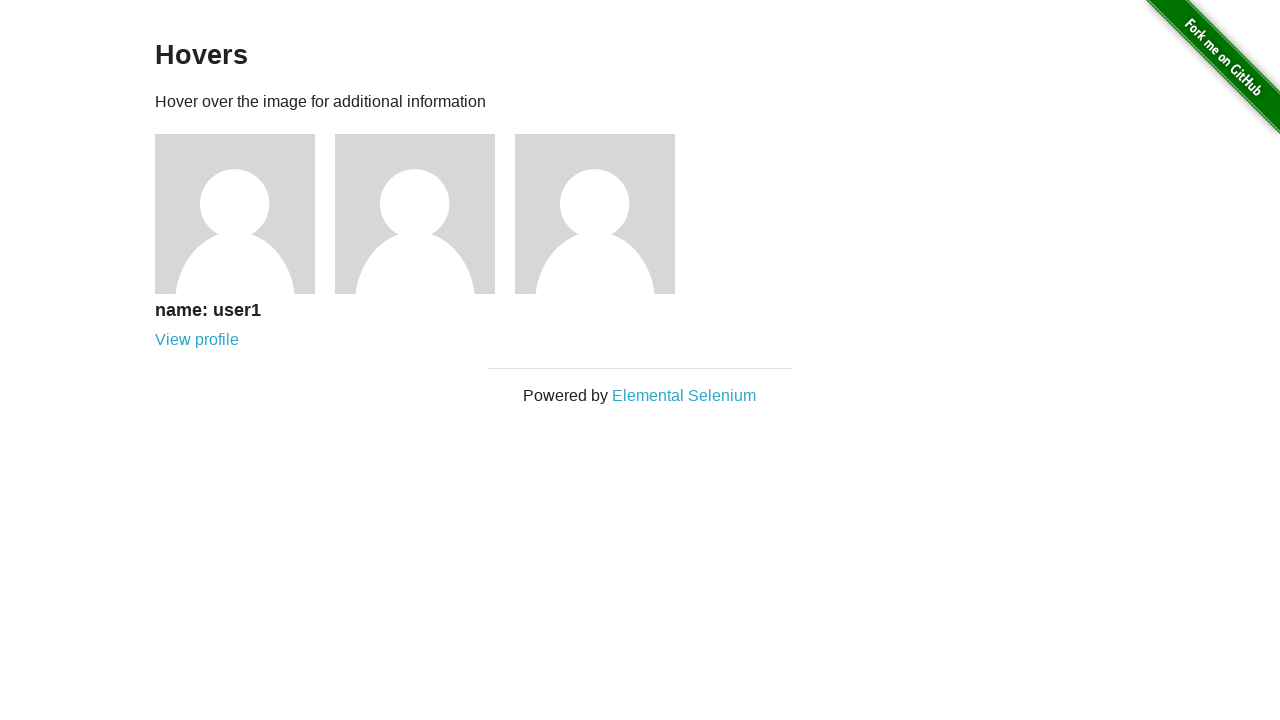